Tests filling out the complete feedback form, clicking No on the confirmation page to go back, and verifying all form fields retain their entered values

Starting URL: https://kristinek.github.io/site/tasks/provide_feedback

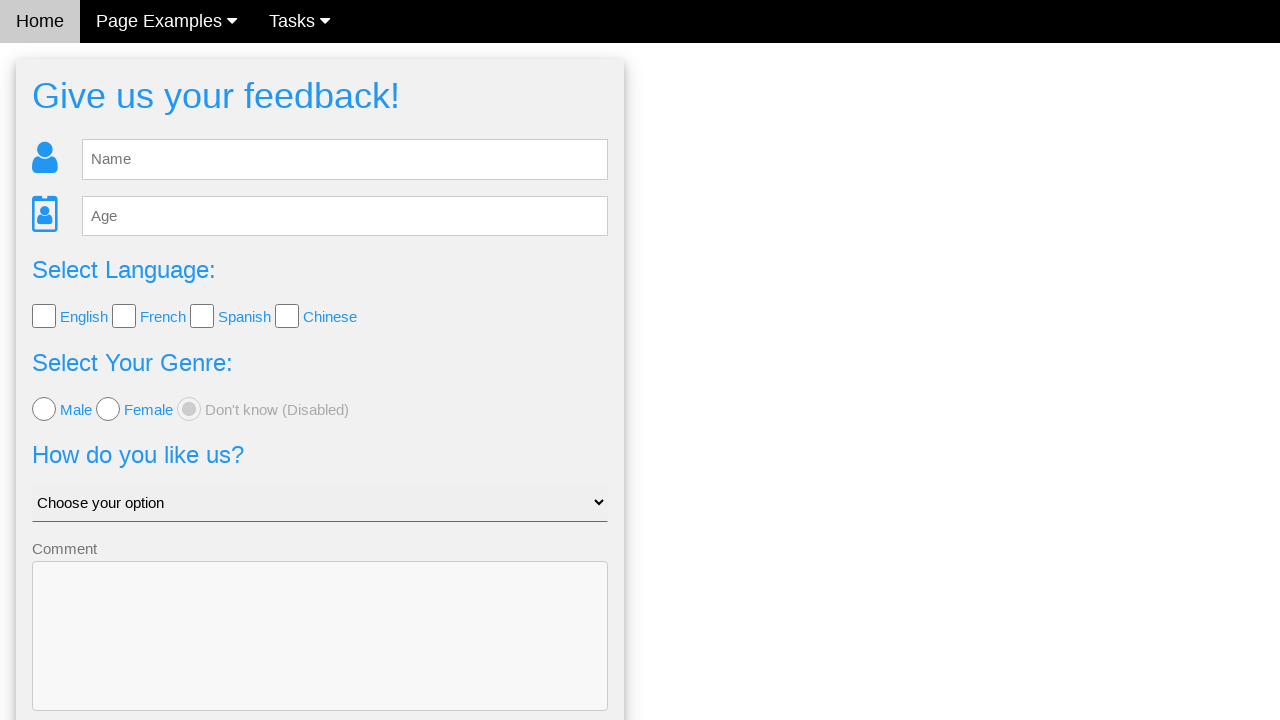

Filled name field with 'Irina' on #fb_name
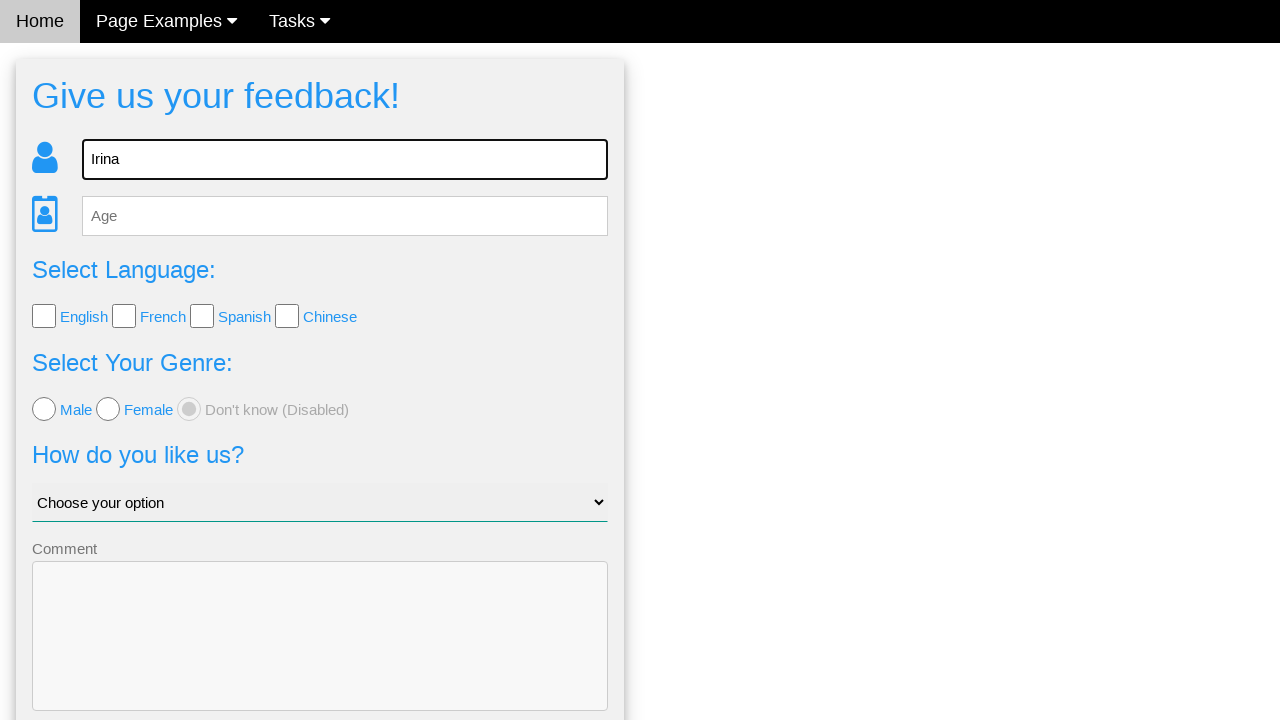

Filled age field with '36' on #fb_age
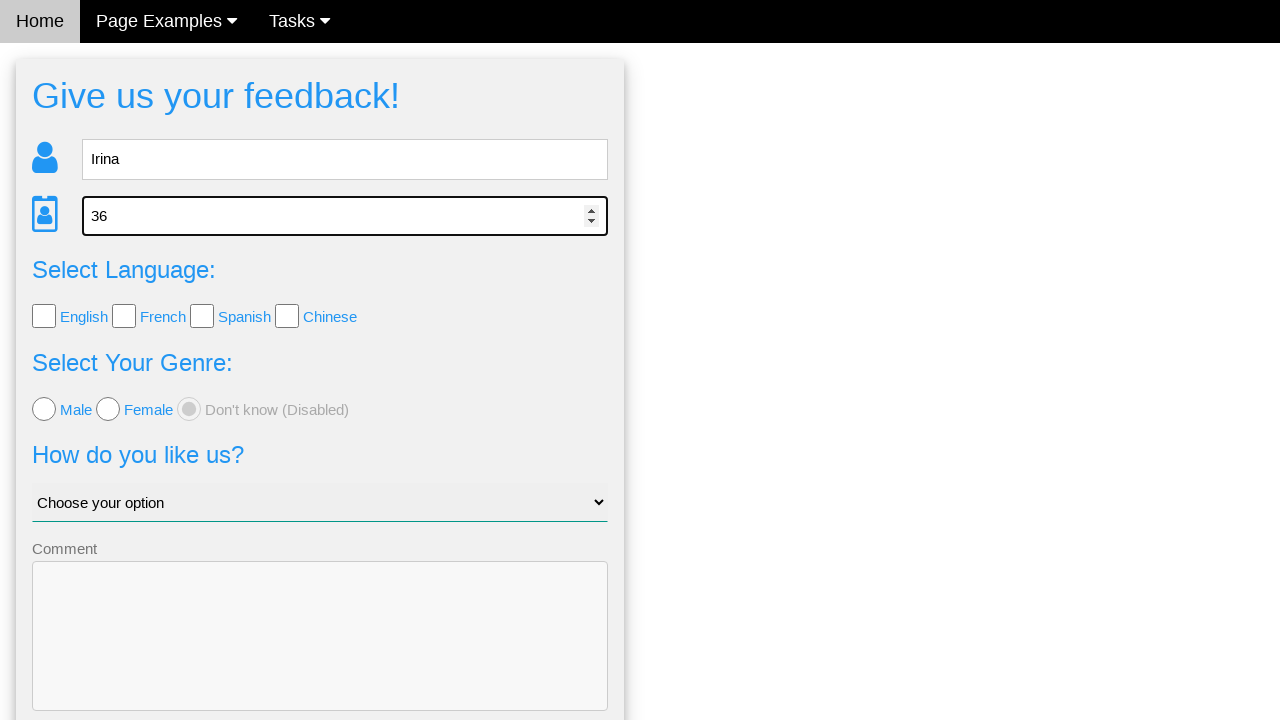

Checked English language checkbox at (44, 316) on .w3-check[type='checkbox'][value='English']
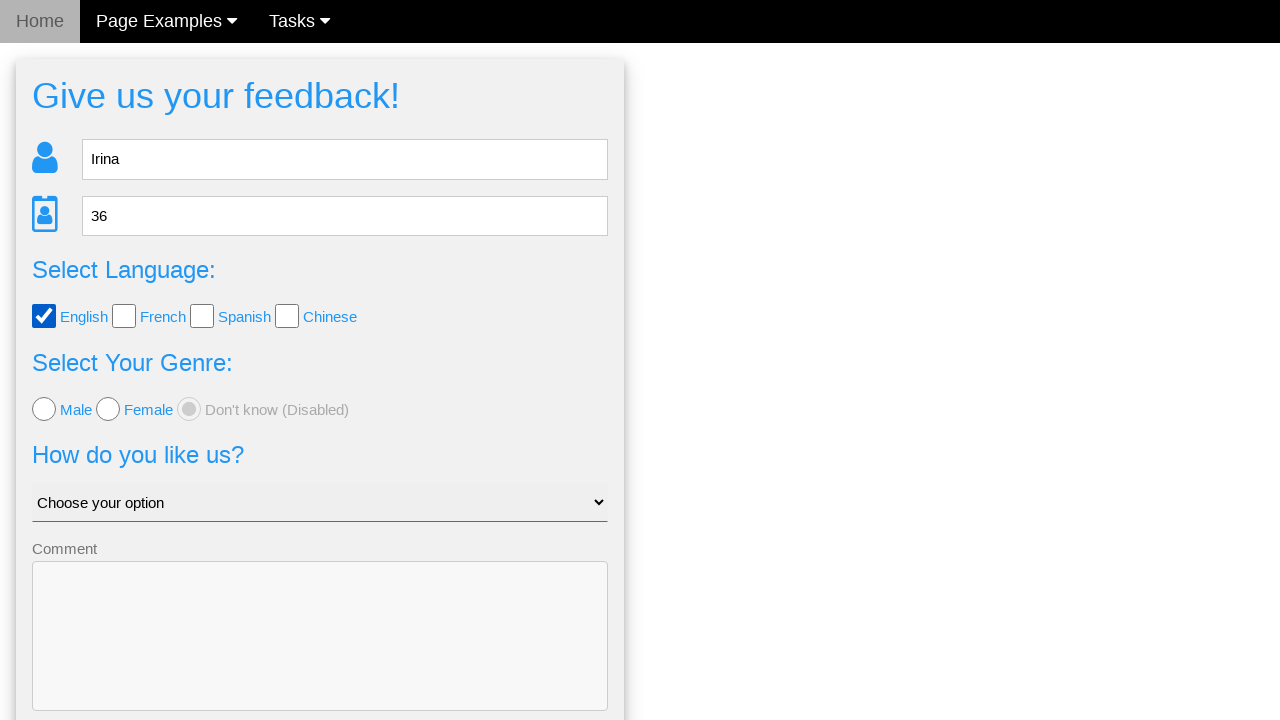

Selected female radio button at (108, 409) on .w3-radio[type='radio'][value='female']
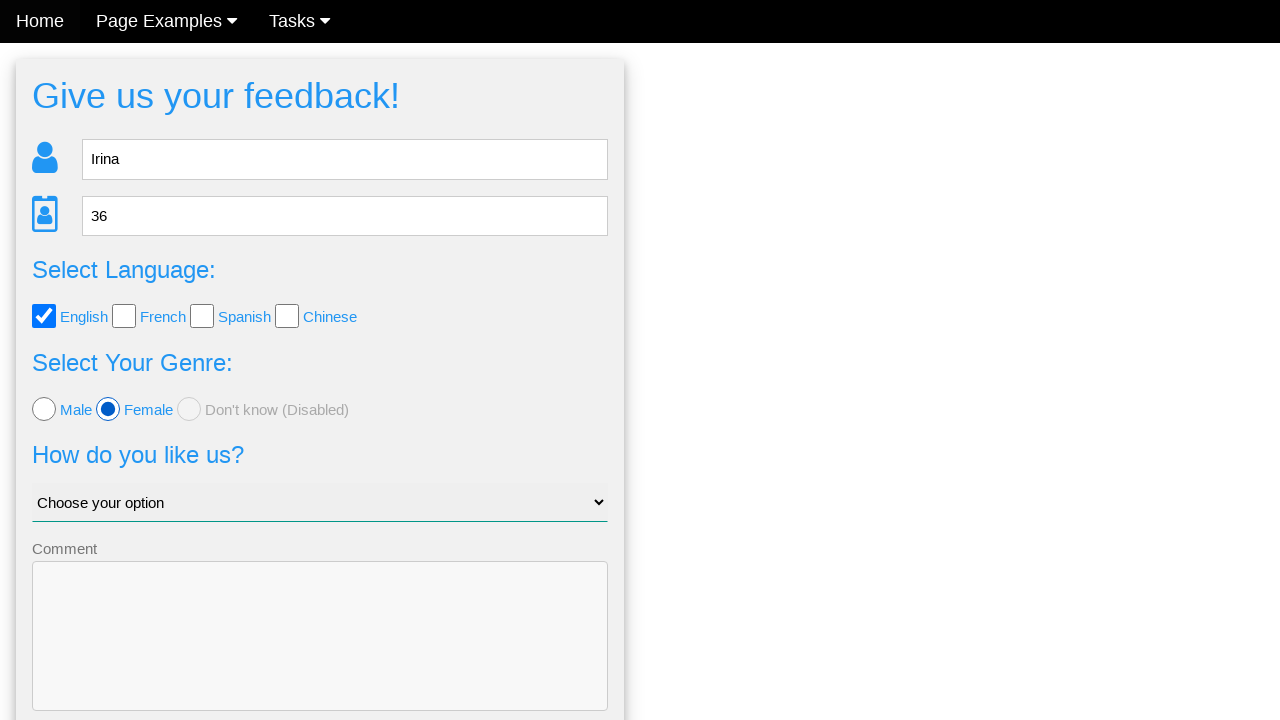

Selected 'Good' from feedback dropdown on #like_us
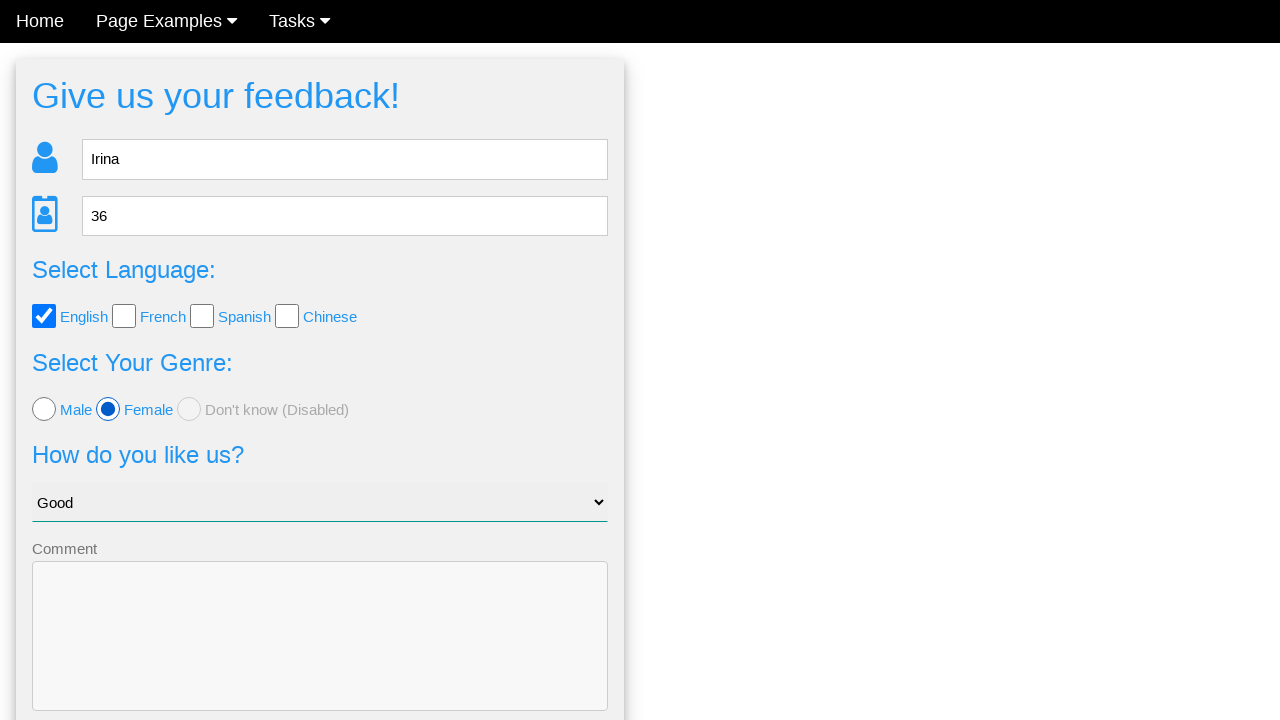

Filled comment field with 'this is a test' on #fb_form > form > div:nth-child(6) > textarea
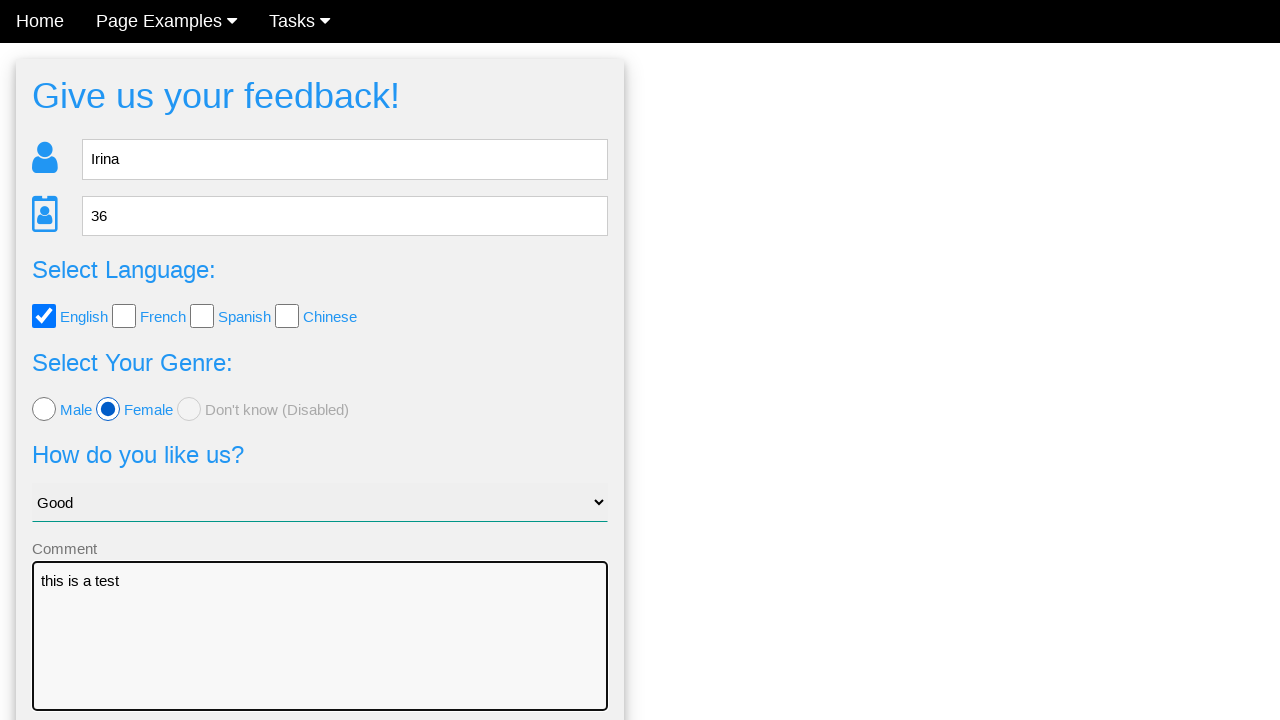

Clicked Send button to submit feedback form at (320, 656) on #fb_form > form > button
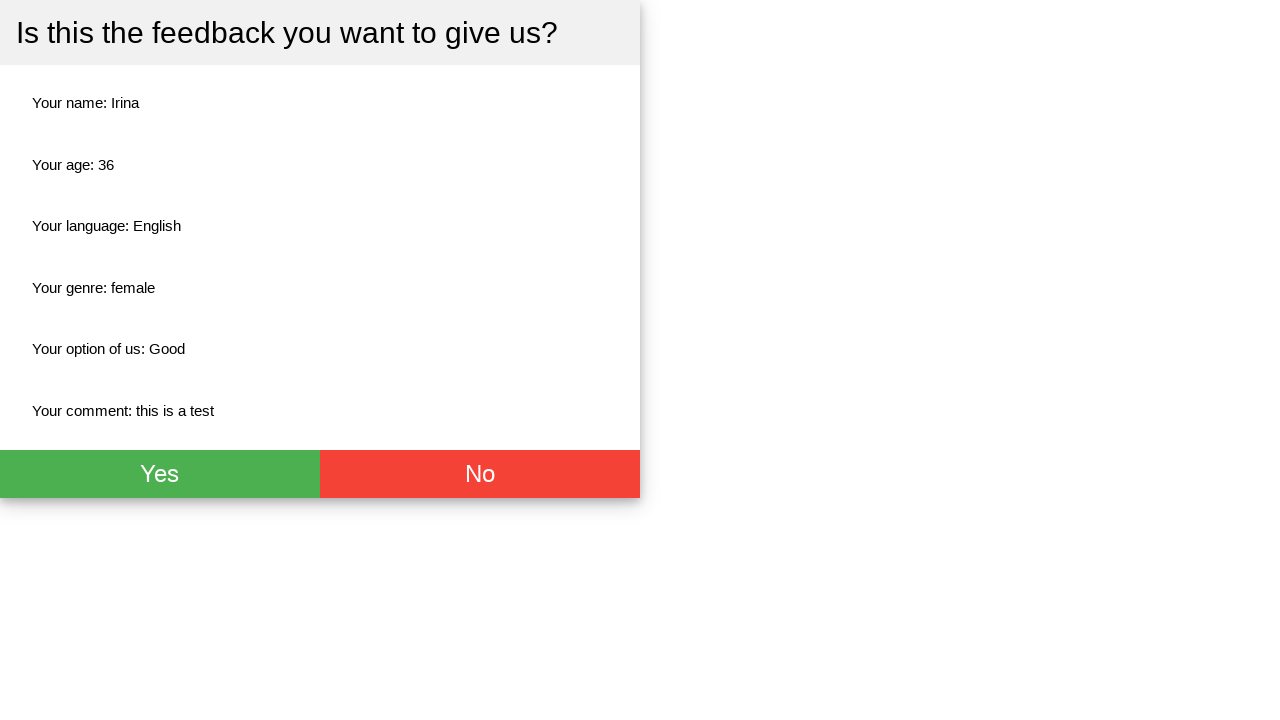

Confirmation page loaded with No button visible
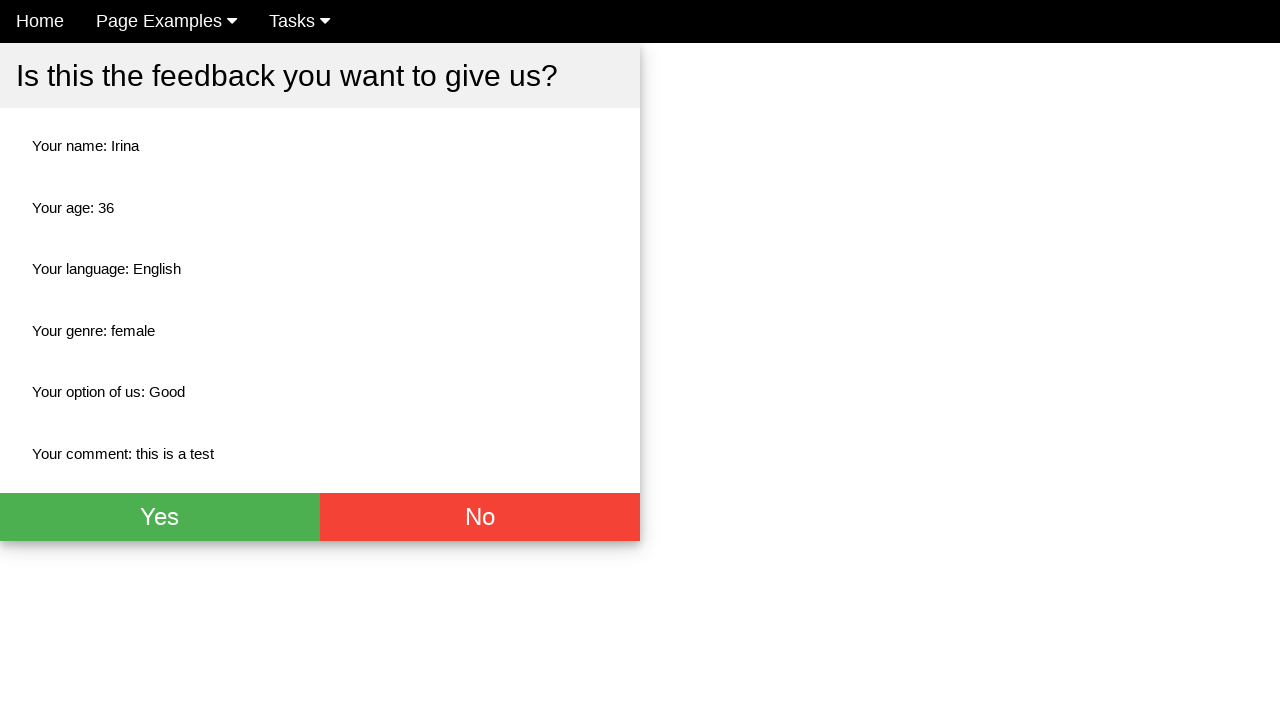

Clicked No button to return to feedback form at (480, 517) on button.w3-btn.w3-red.w3-xlarge
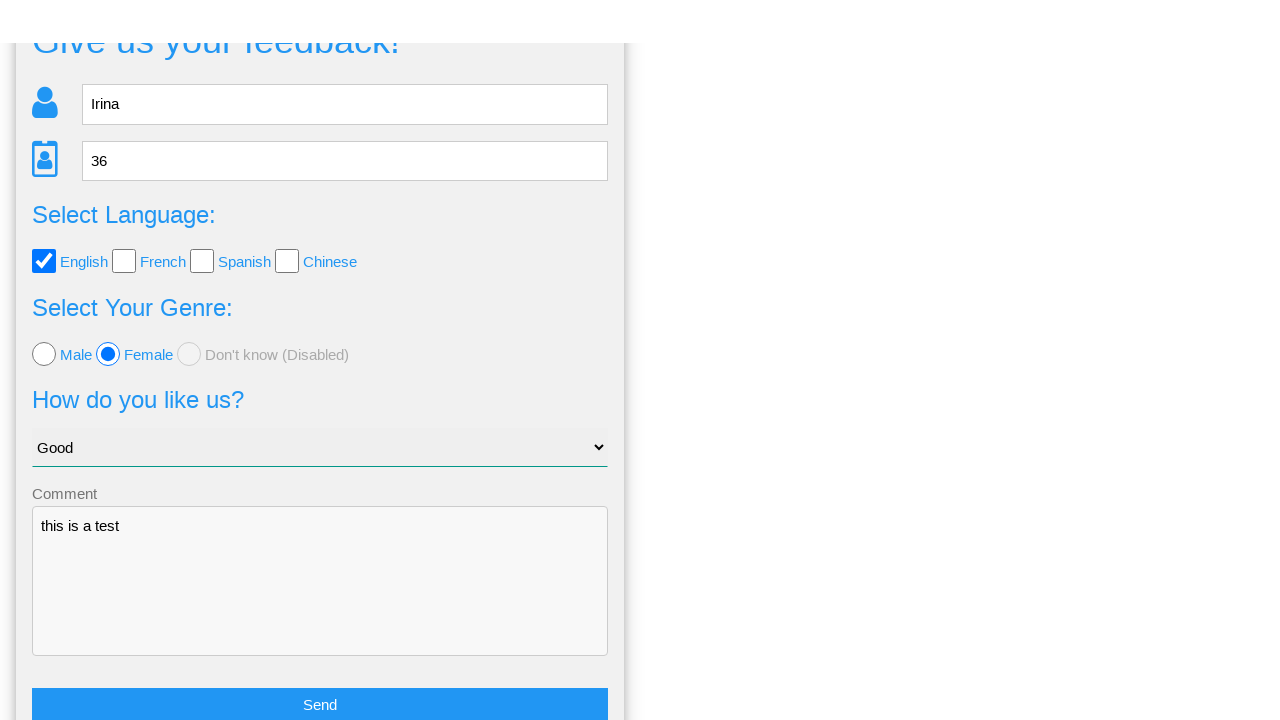

Form reloaded and name field is visible
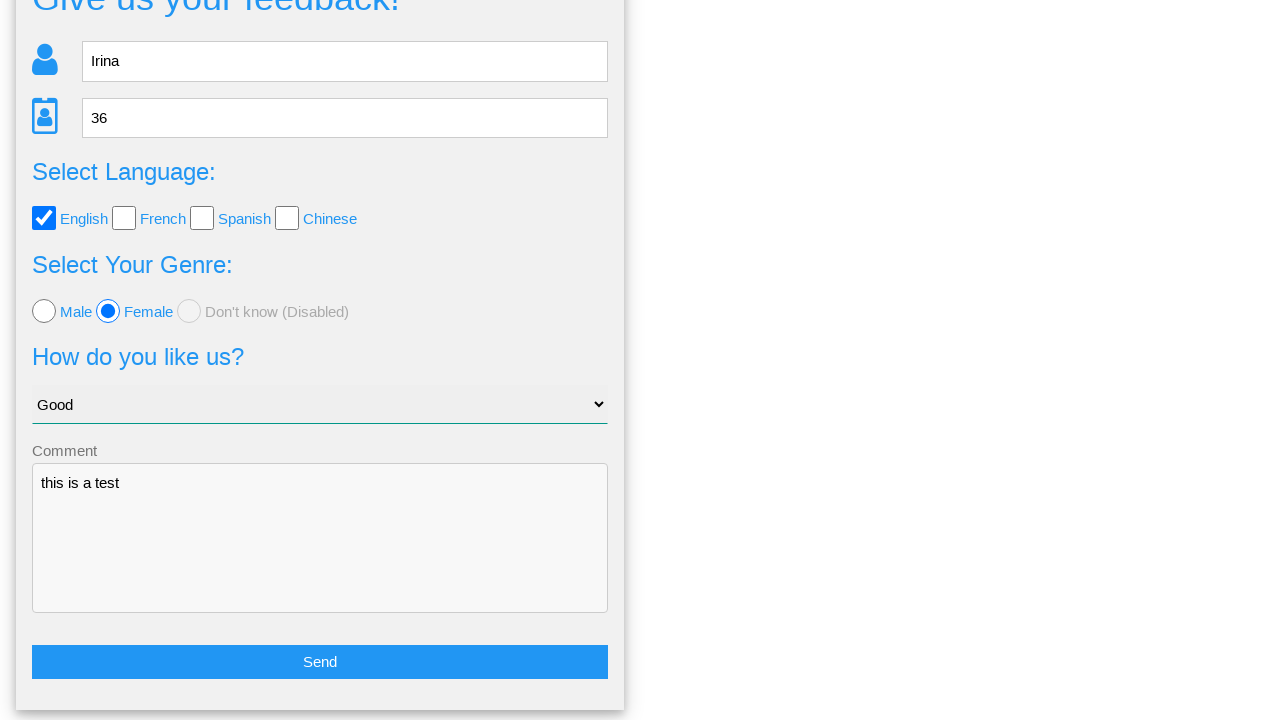

Verified name field retained value 'Irina'
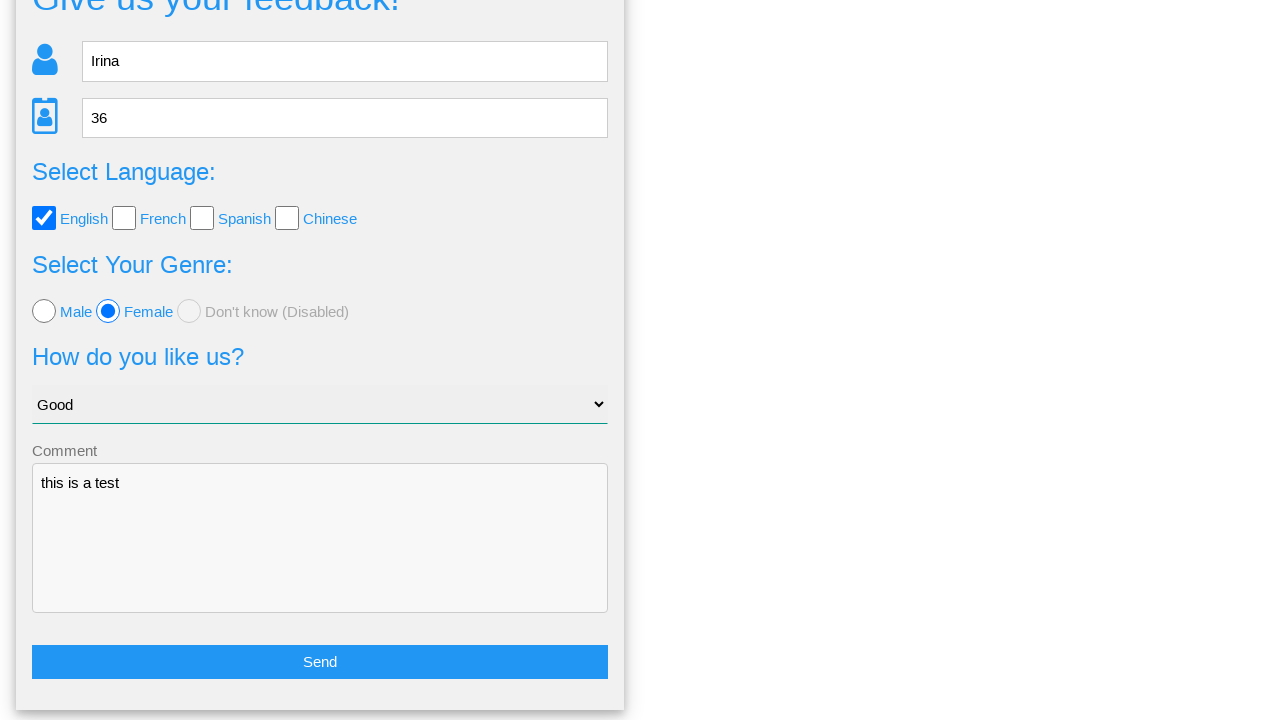

Verified age field retained value '36'
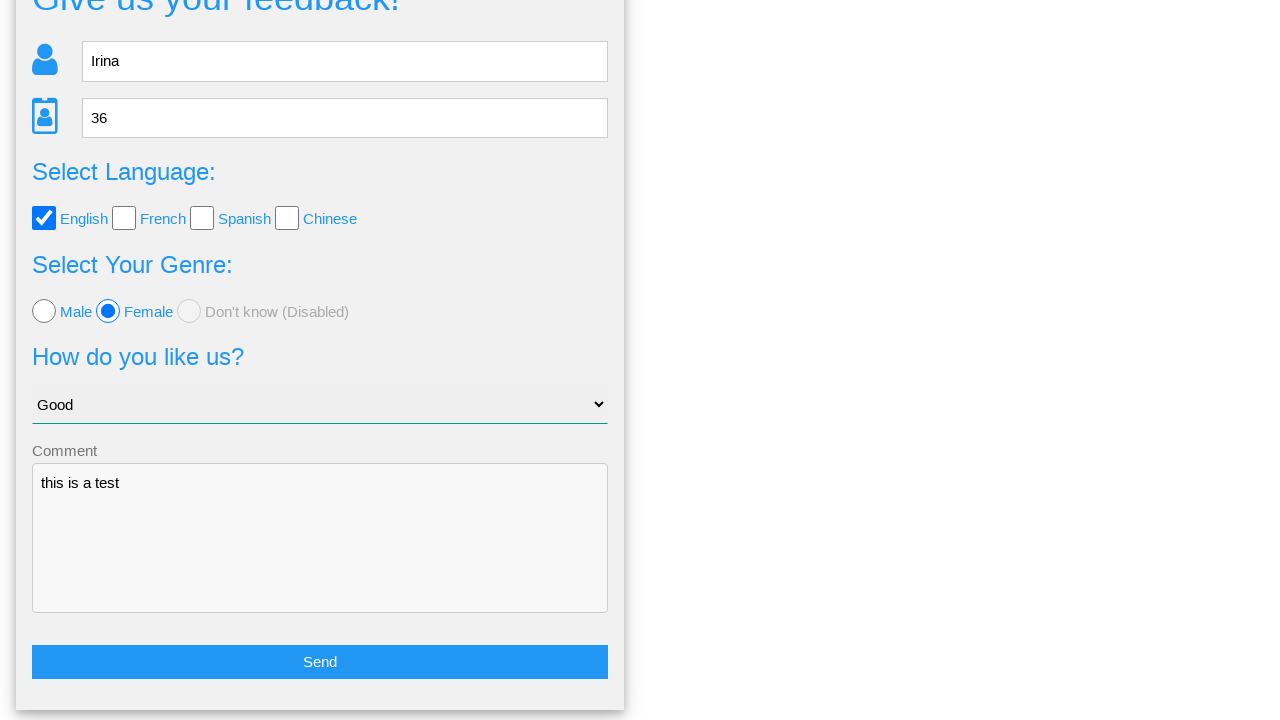

Verified English checkbox remained checked
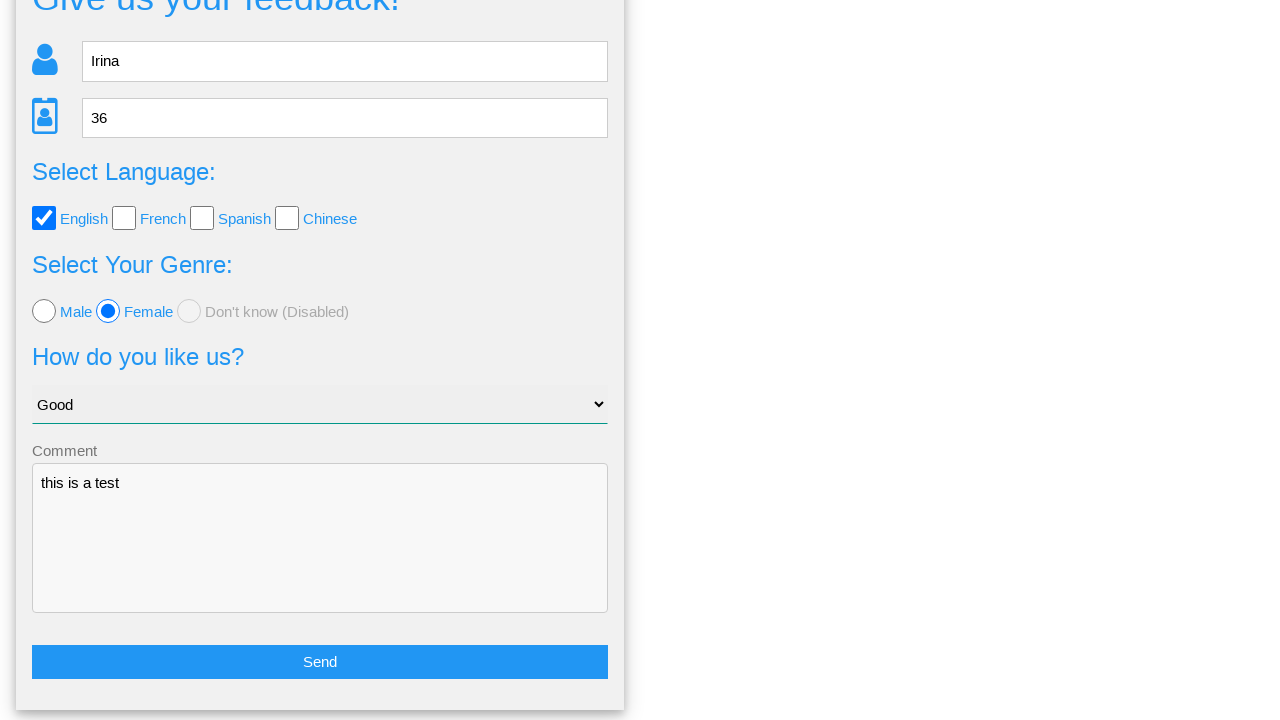

Verified female radio button remained selected
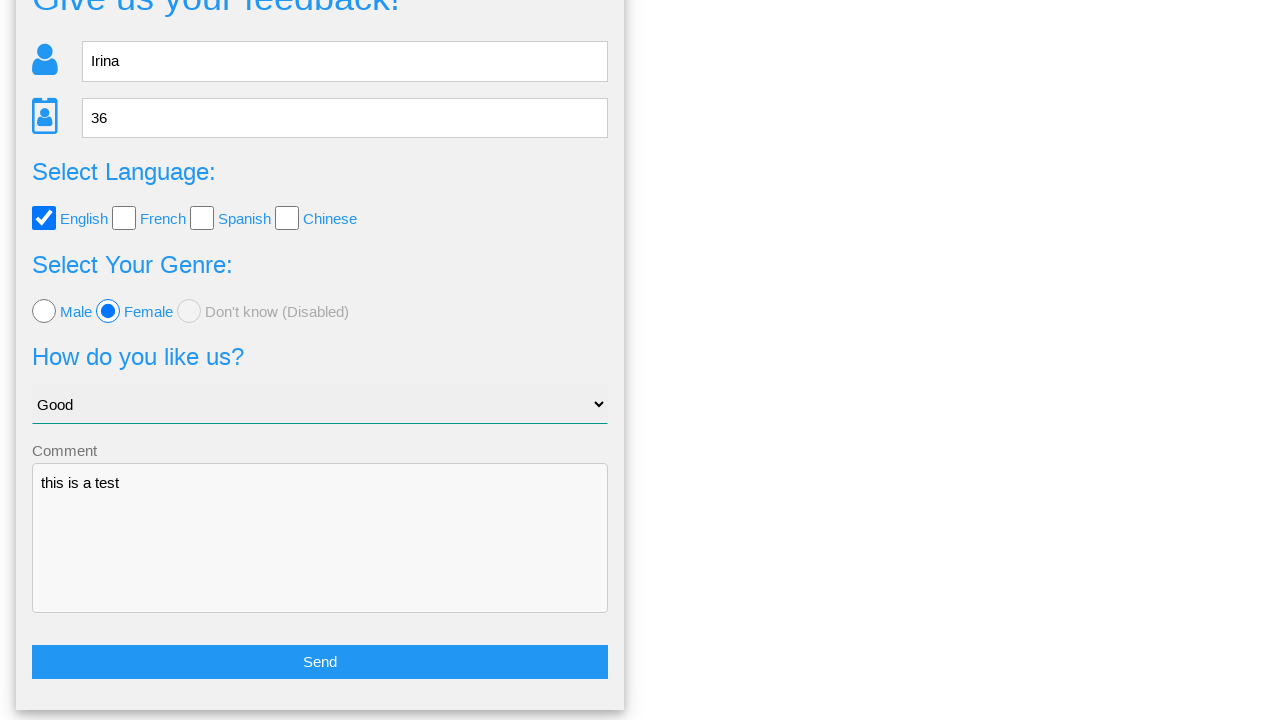

Verified comment field retained value 'this is a test'
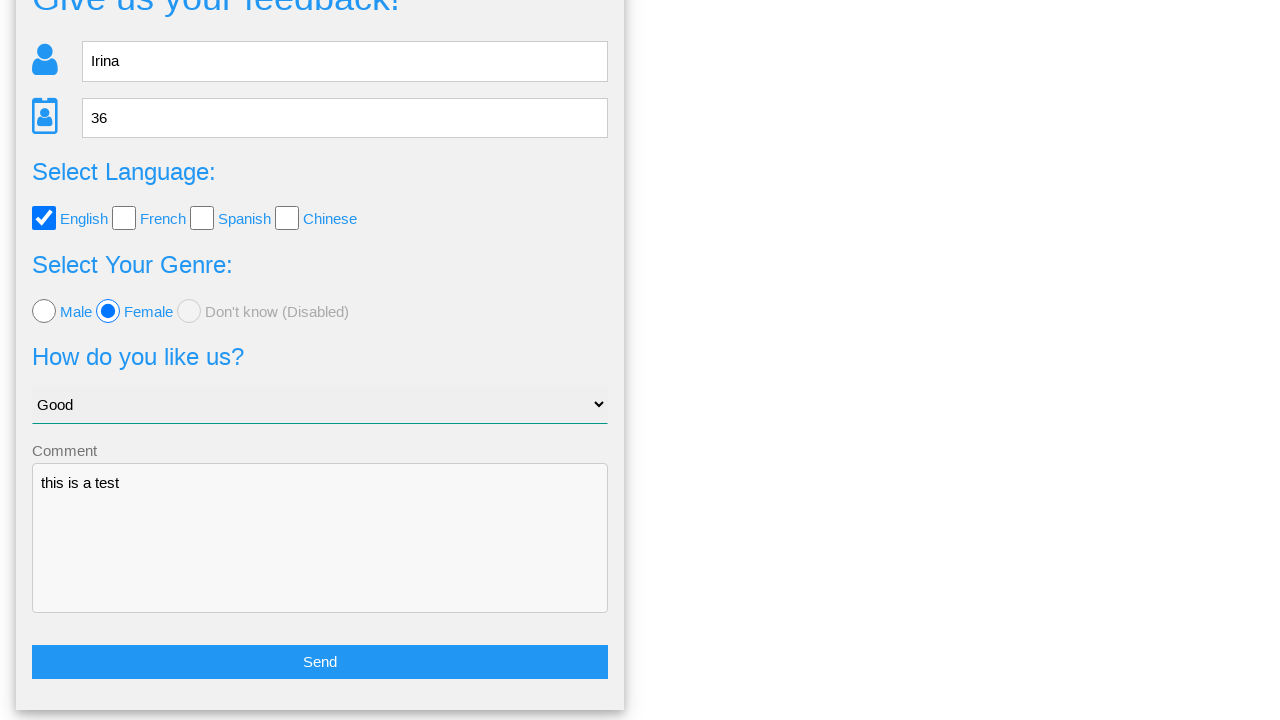

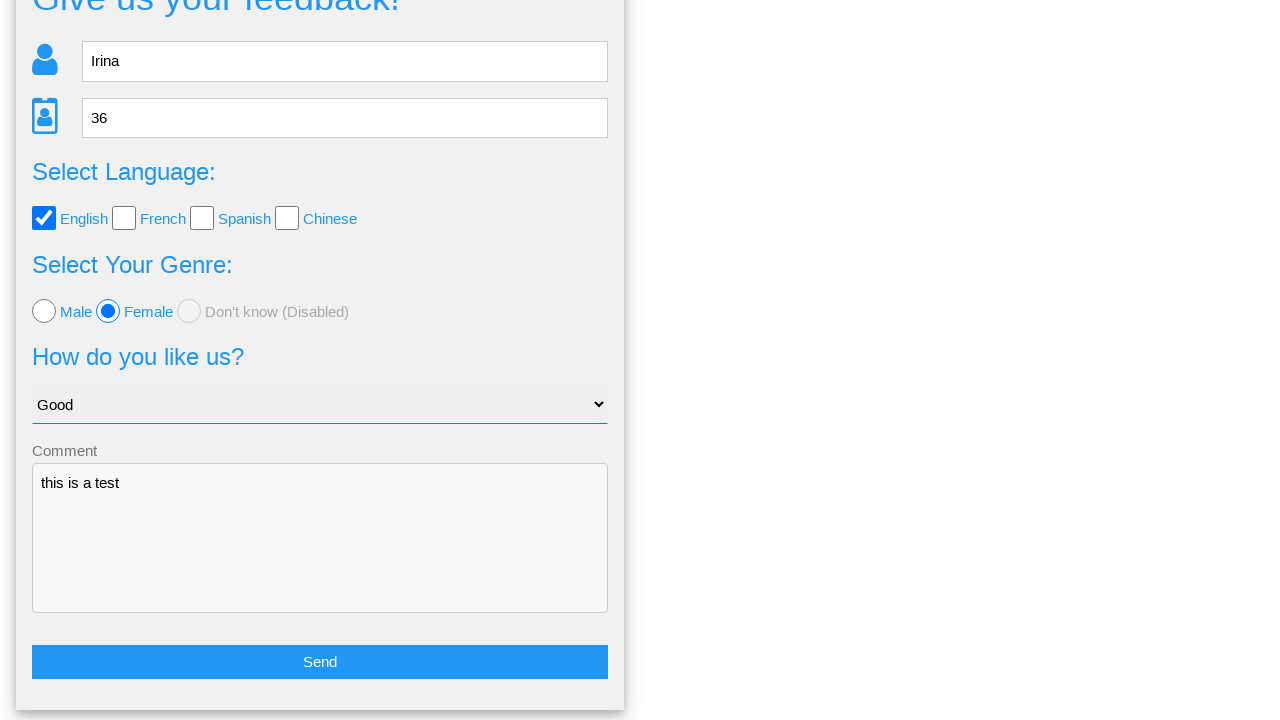